Types a username into the form field

Starting URL: https://demoqa.com/text-box

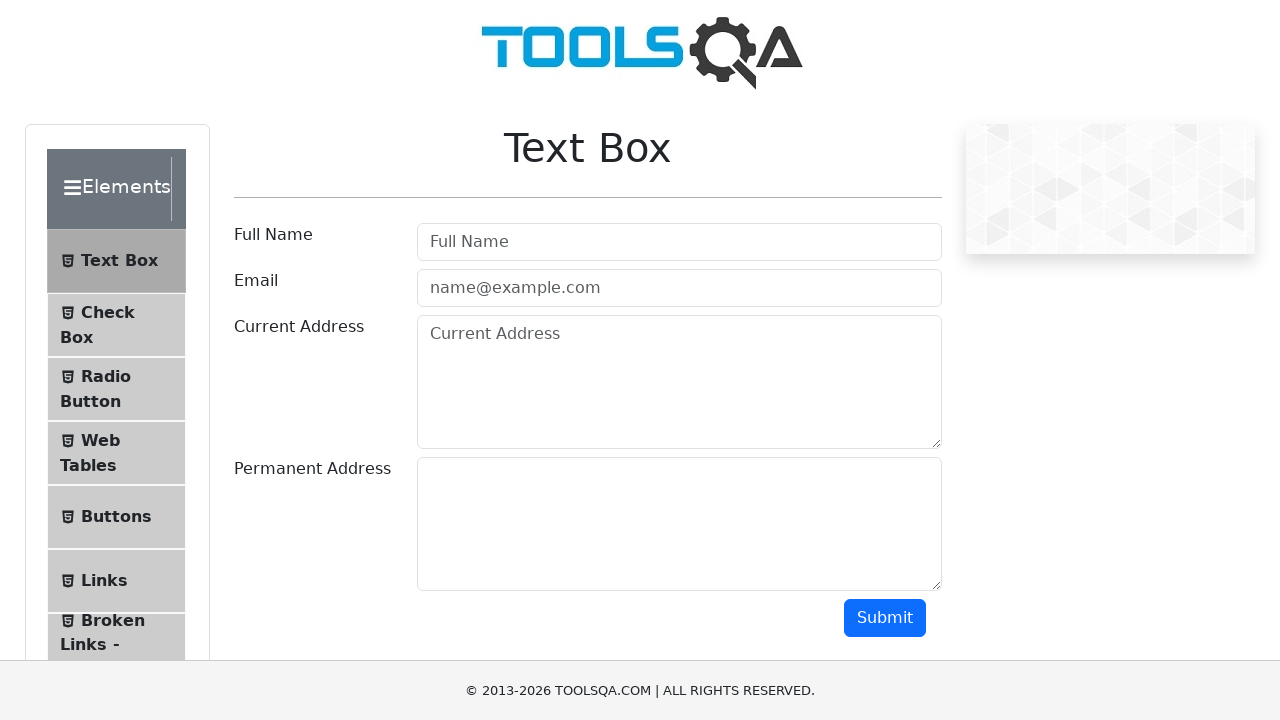

Typed username 'Ricardo' into the form field on #userName
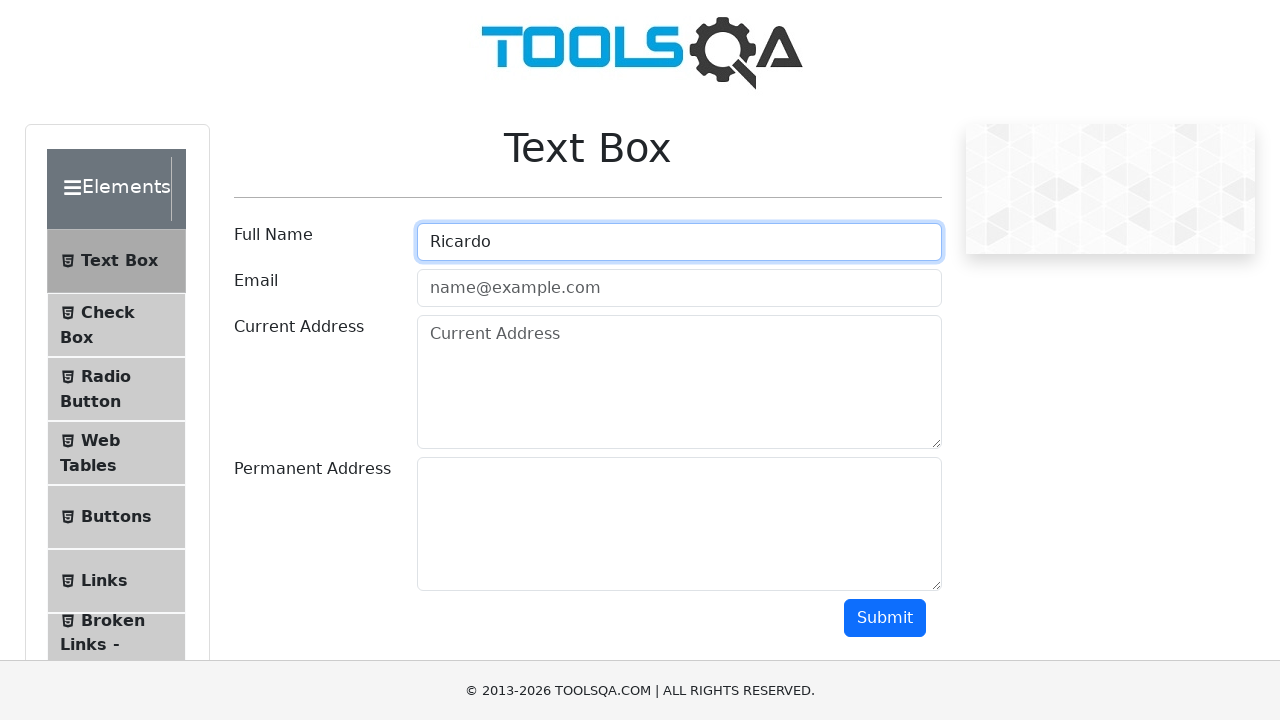

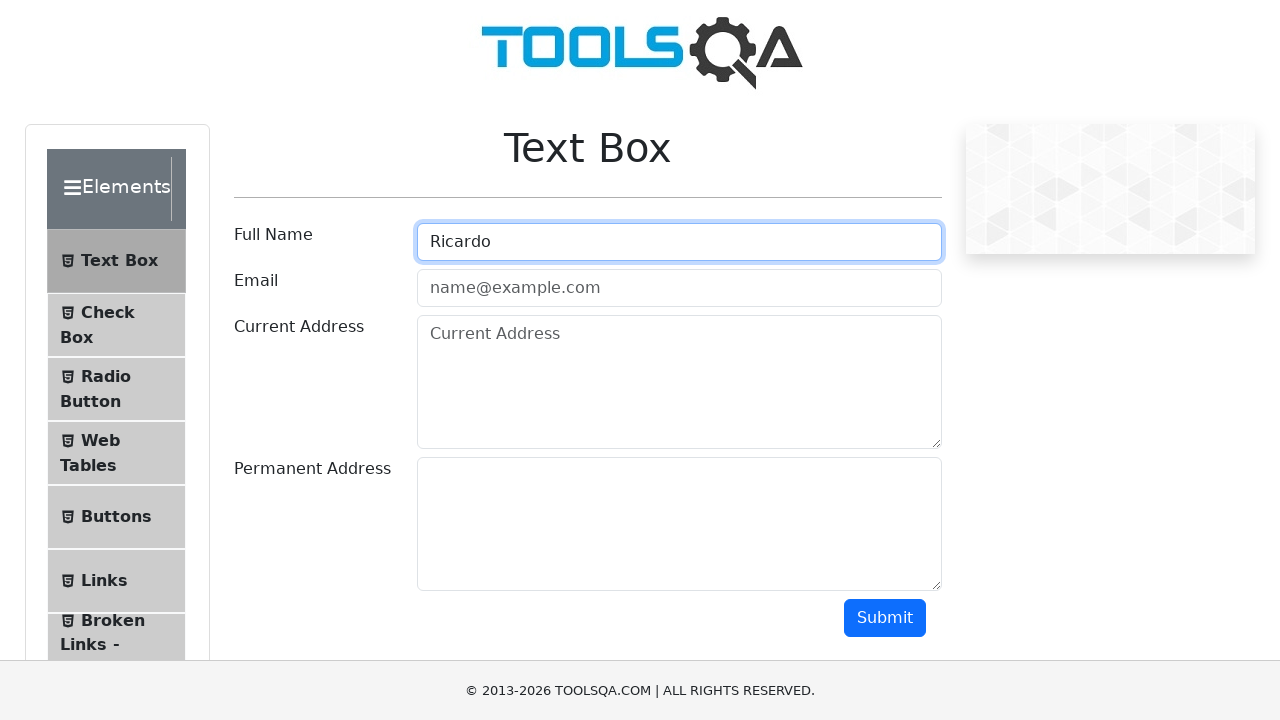